Tests activating all completed tasks using the toggle-all checkbox

Starting URL: https://todomvc4tasj.herokuapp.com/

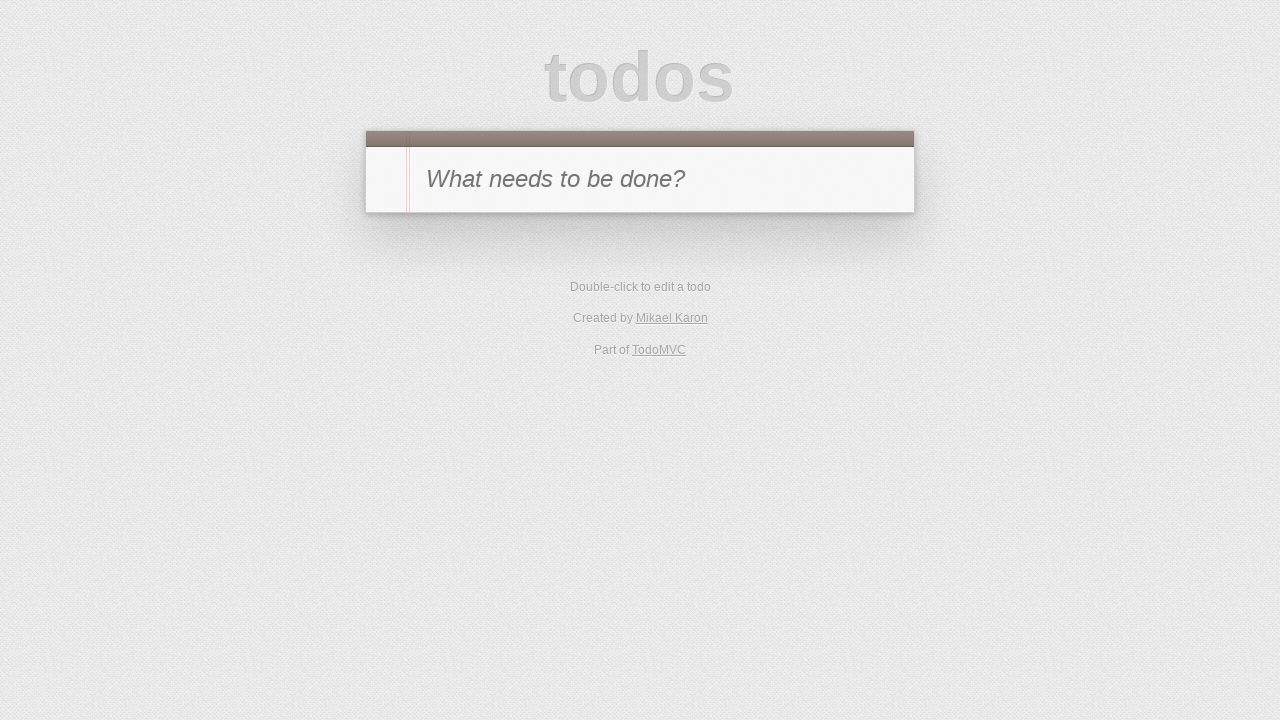

Set localStorage with two completed tasks
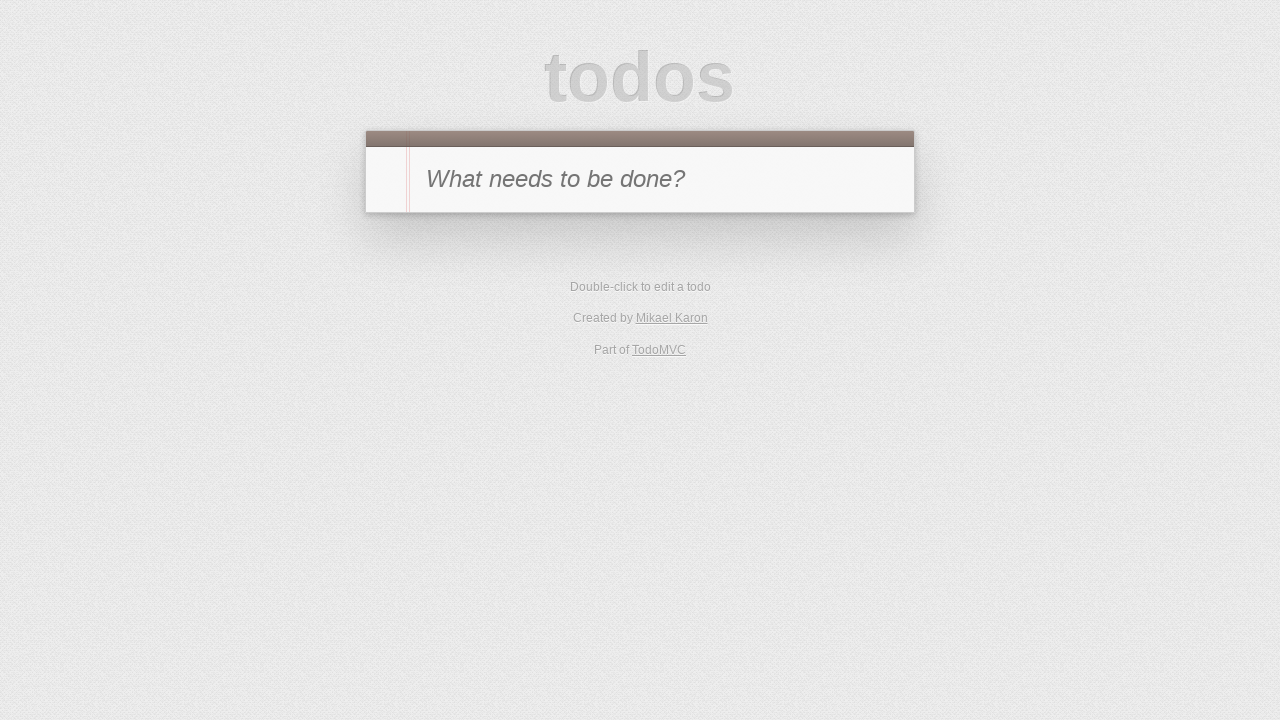

Reloaded page to load tasks from localStorage
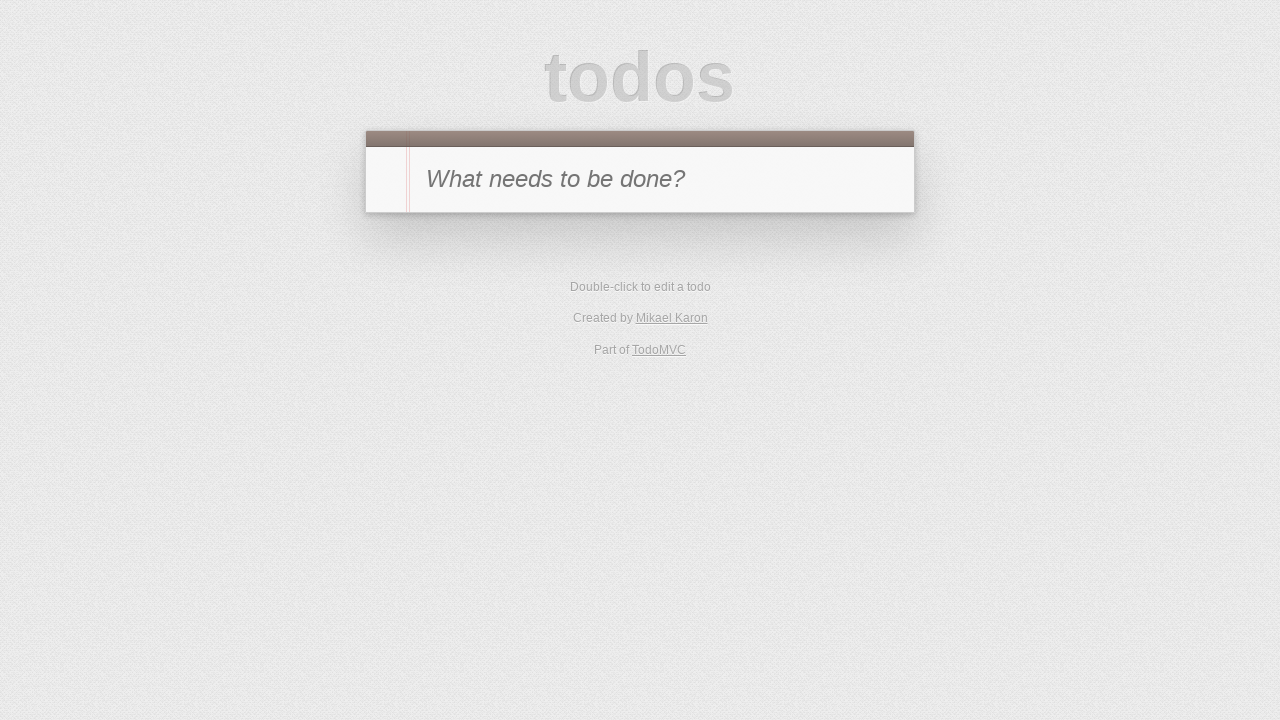

Clicked toggle-all checkbox to activate all completed tasks at (388, 180) on #toggle-all
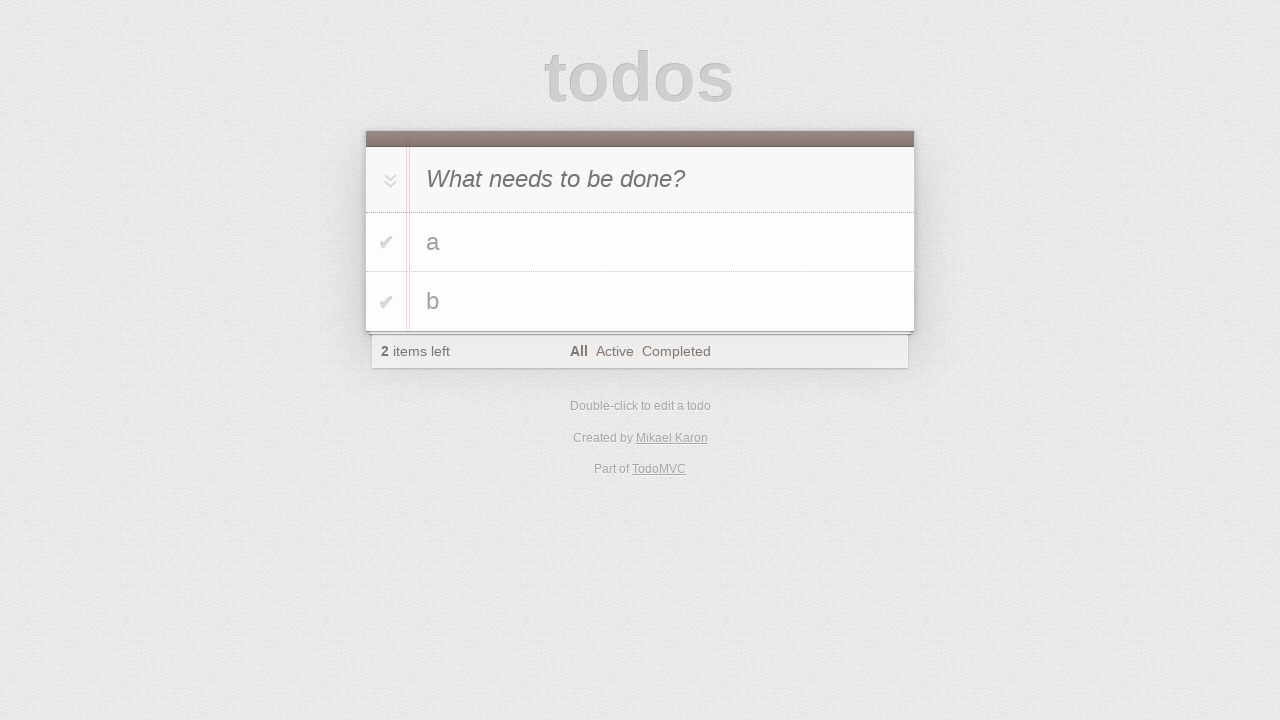

Waited for items left counter to be visible
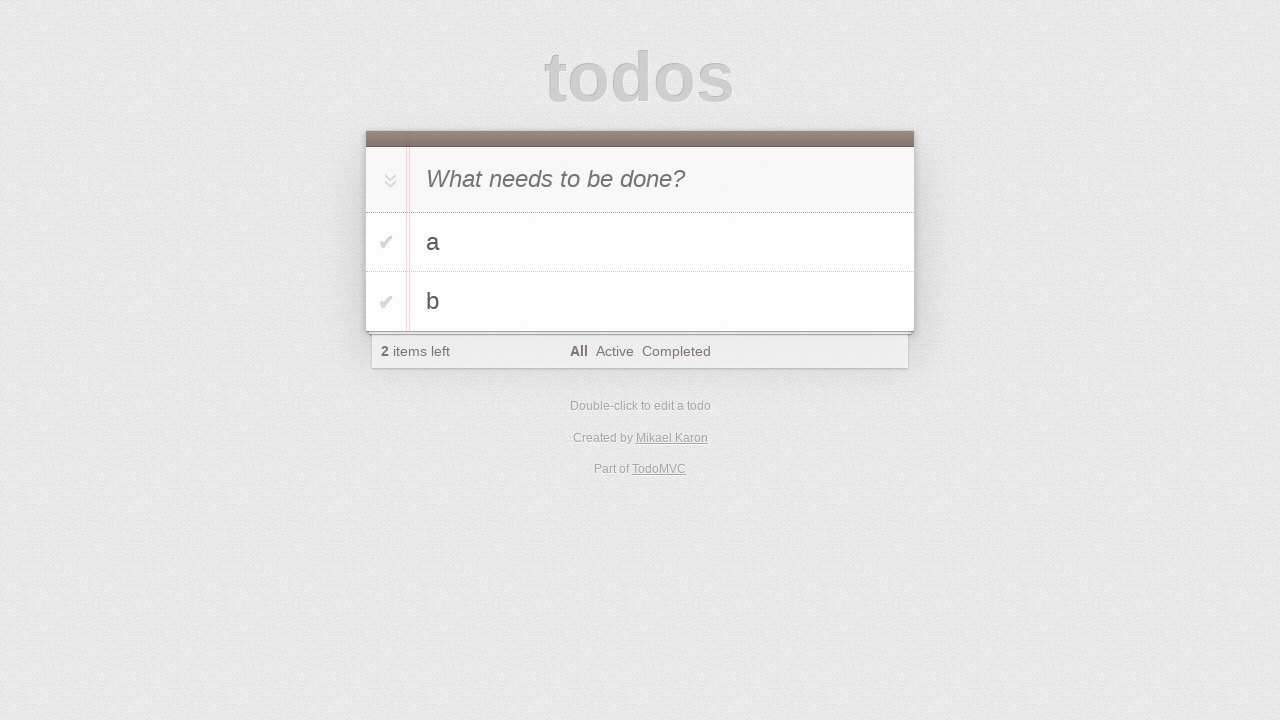

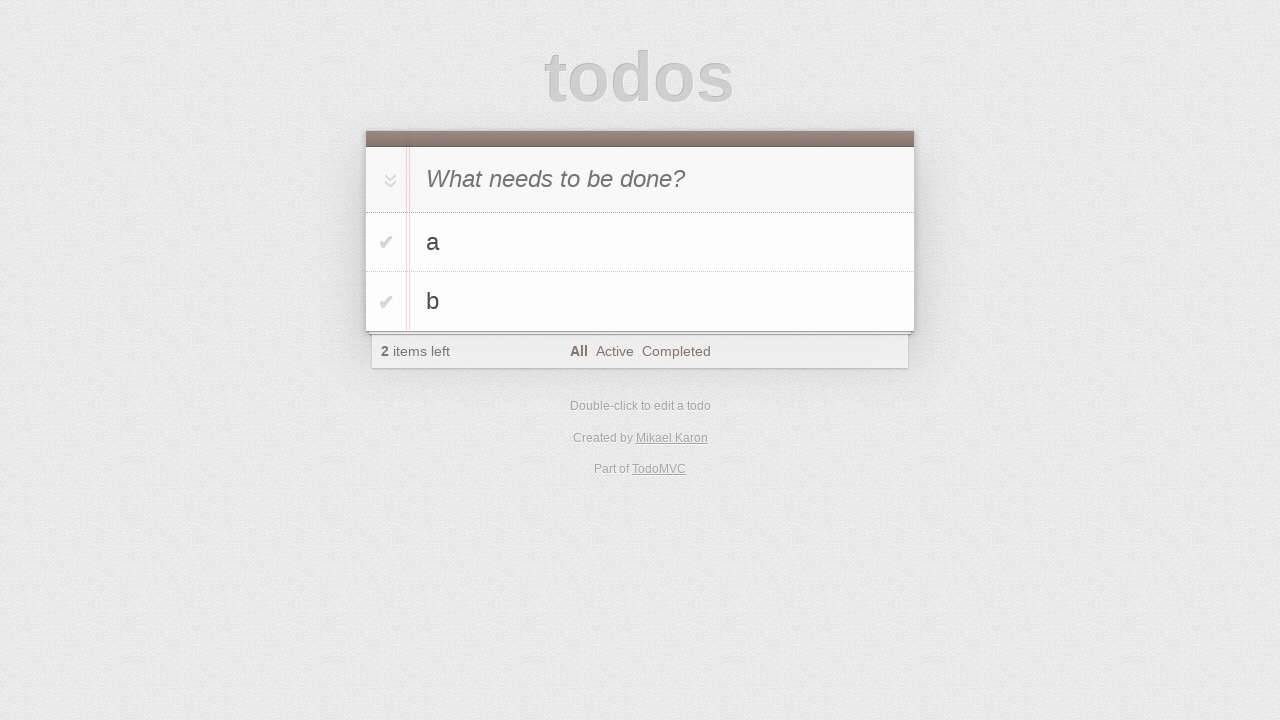